Tests a registration form by filling in required fields (first name, last name, and email in the first block), submitting the form, and verifying the success message is displayed.

Starting URL: http://suninjuly.github.io/registration1.html

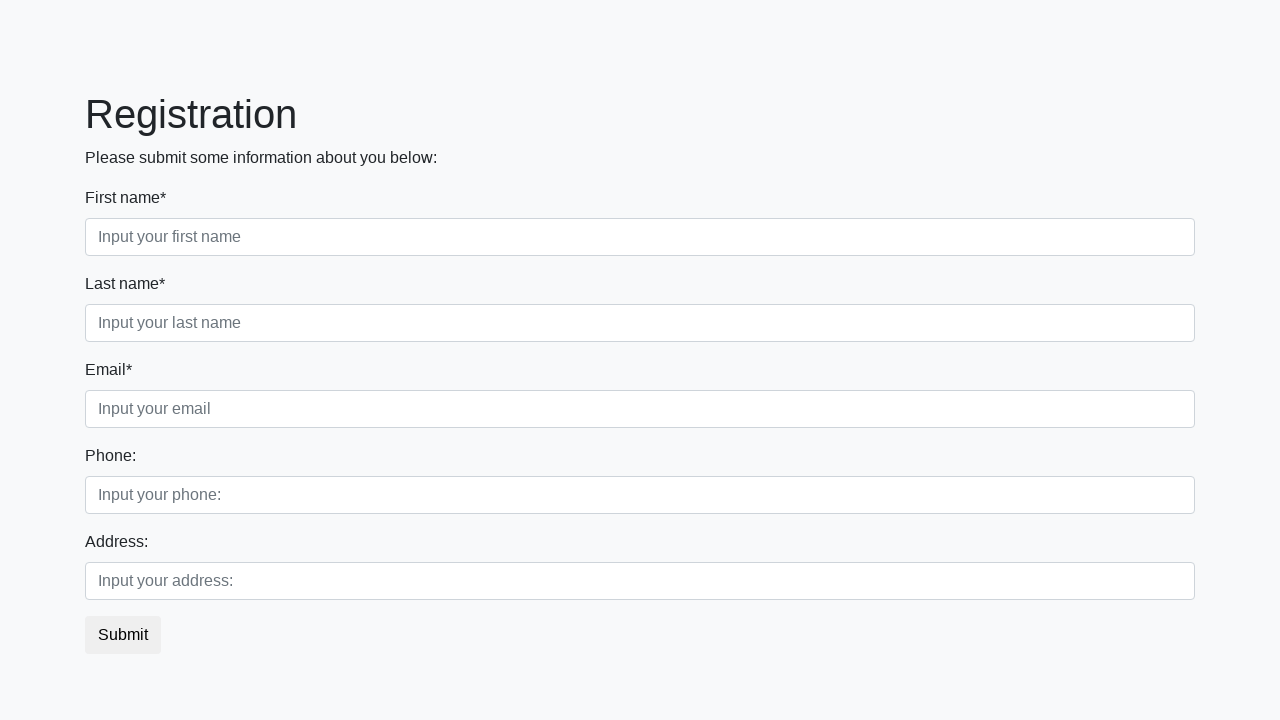

Filled first name field with 'Michael' on .first_block .first
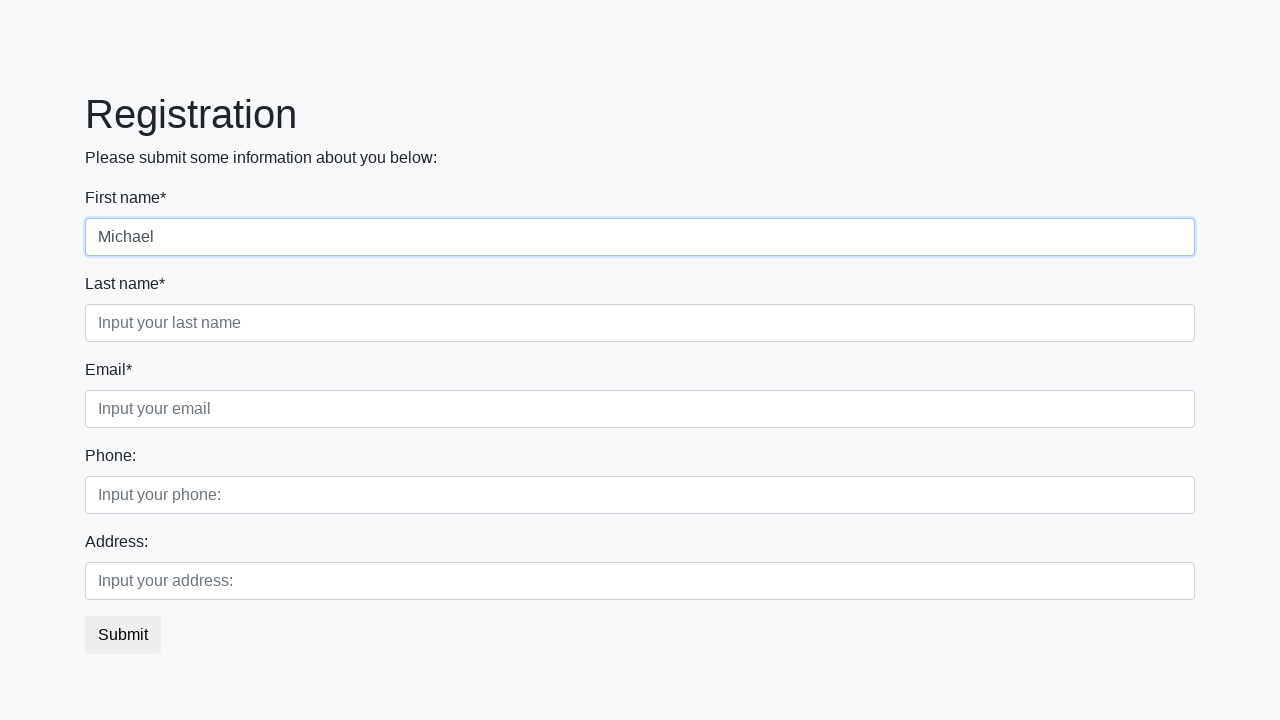

Filled last name field with 'Johnson' on .first_block .second
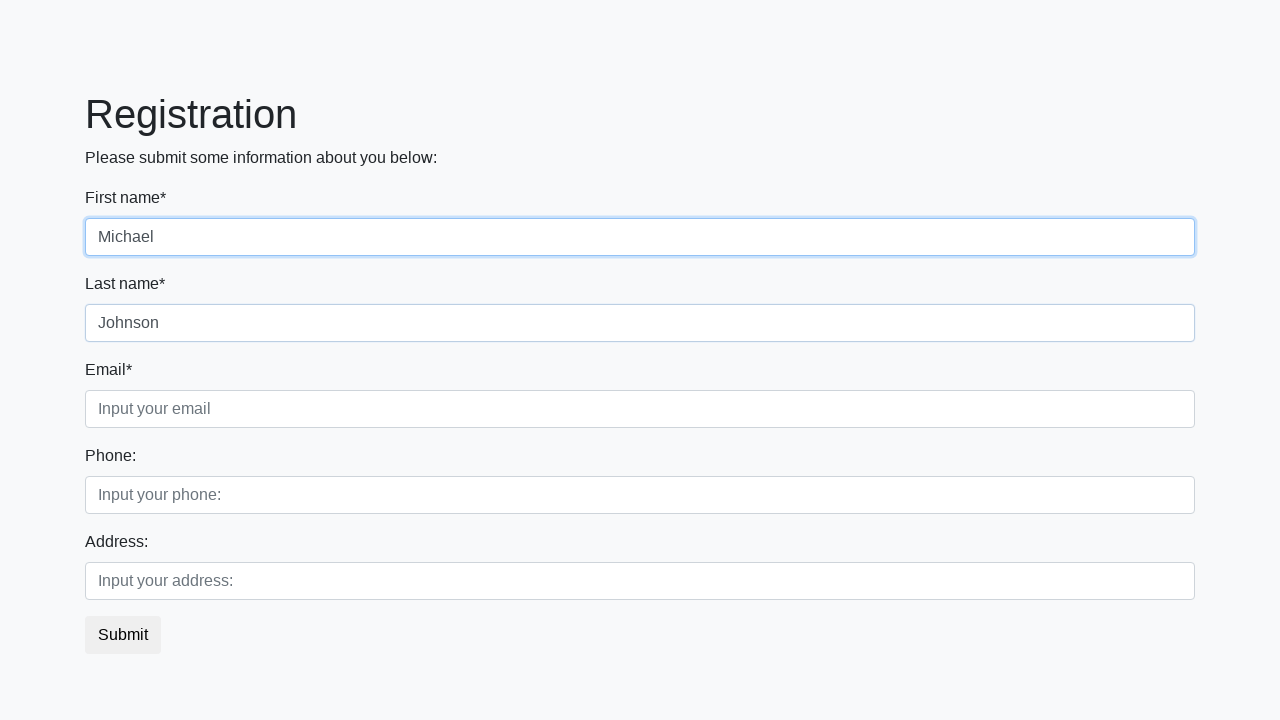

Filled email field with 'michael.johnson@test.com' on .first_block .third
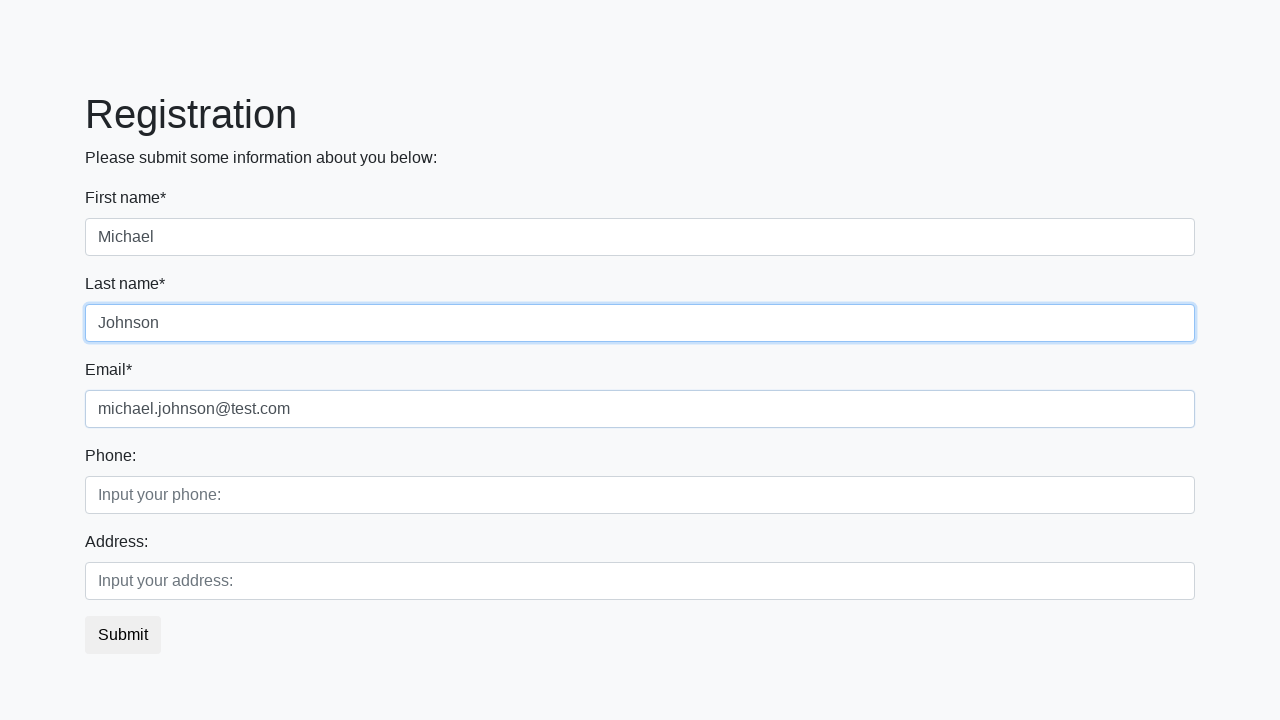

Clicked submit button to register at (123, 635) on button.btn
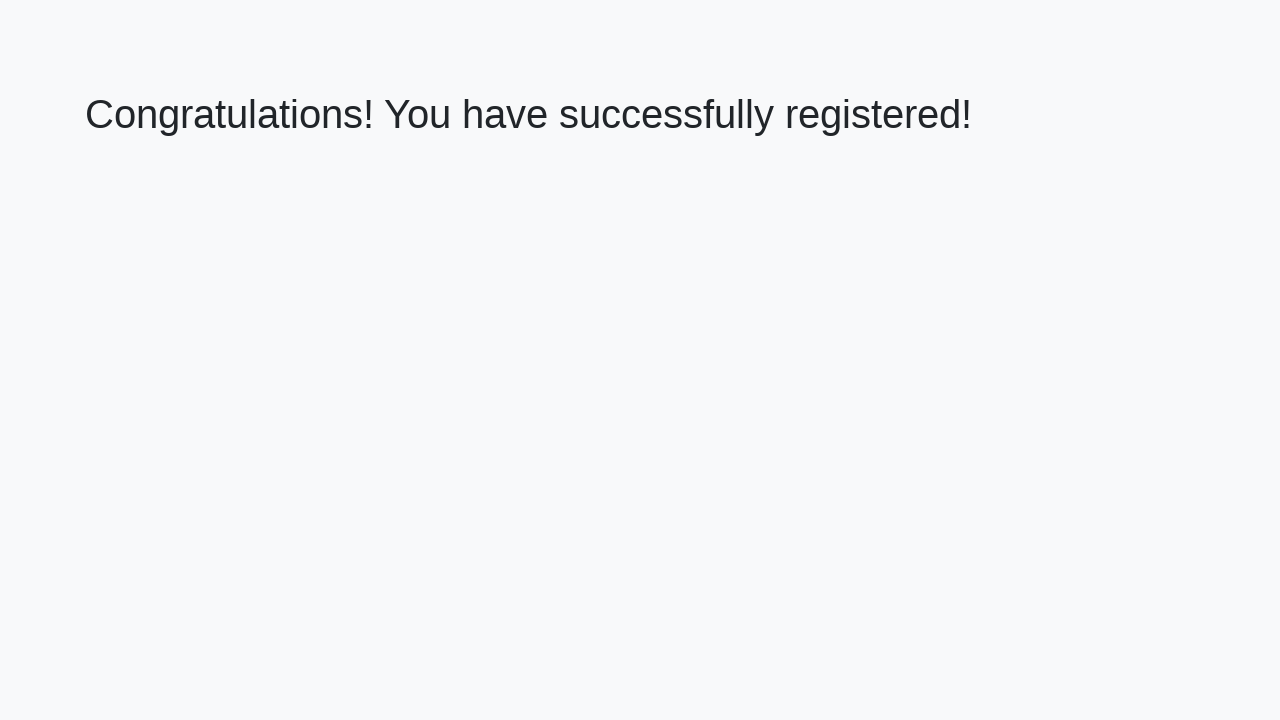

Success message heading loaded
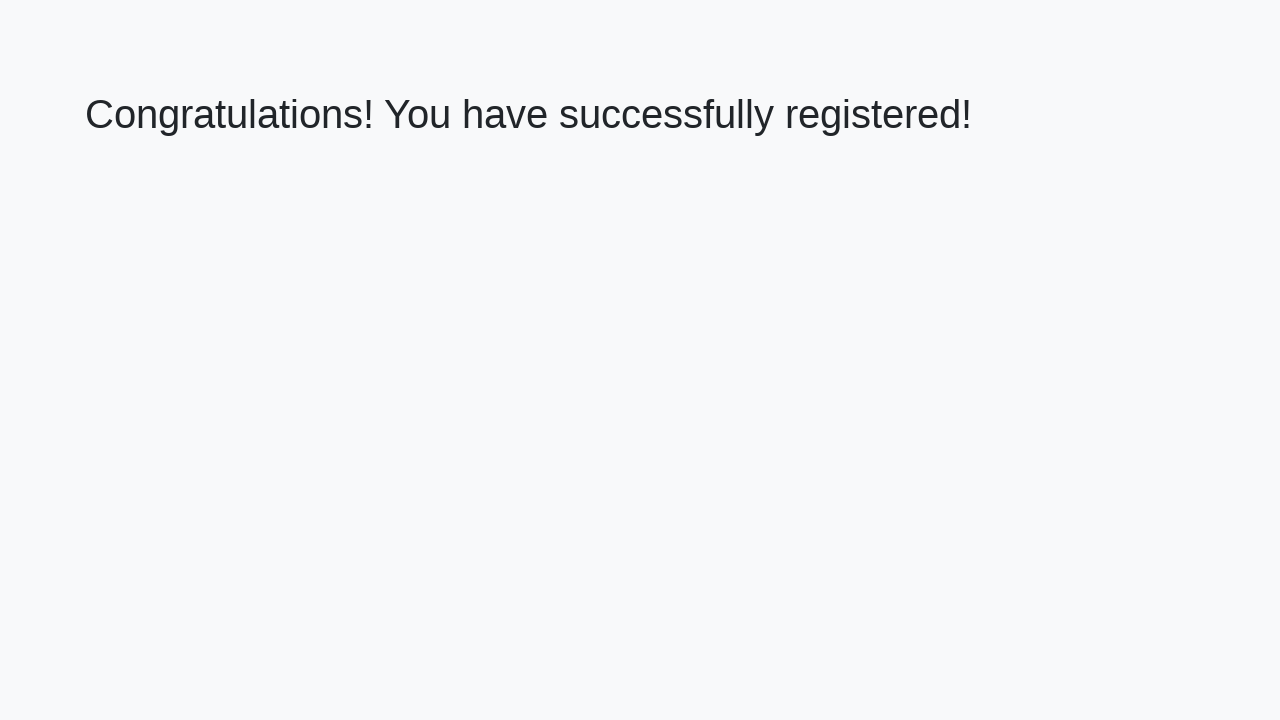

Retrieved success message text
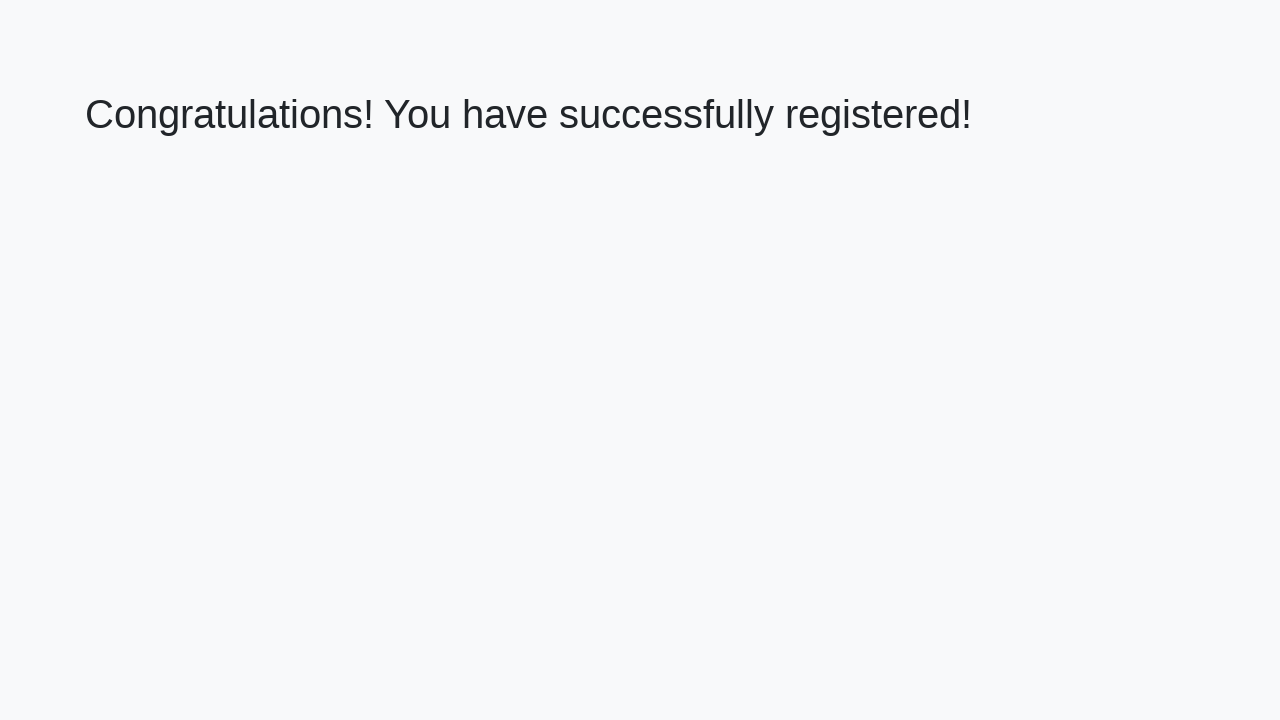

Verified success message: 'Congratulations! You have successfully registered!'
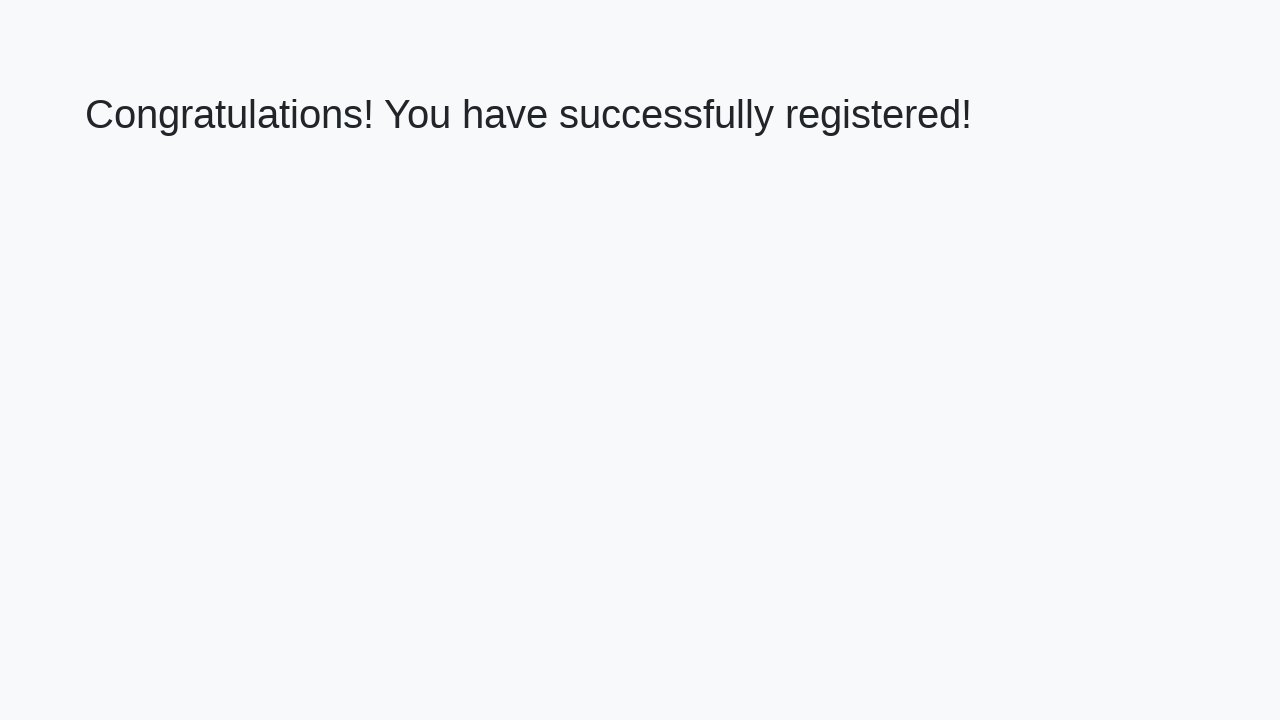

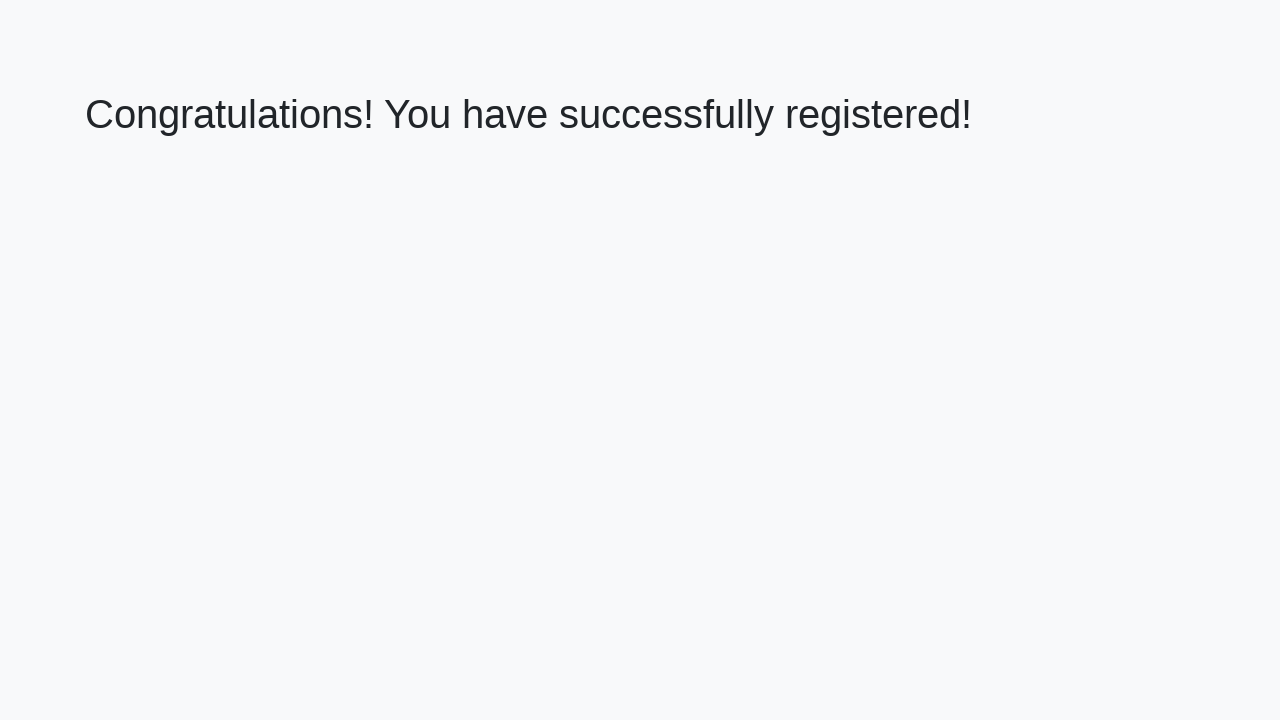